Tests checkbox functionality by locating two checkboxes and clicking on them if they are not already selected

Starting URL: https://the-internet.herokuapp.com/checkboxes

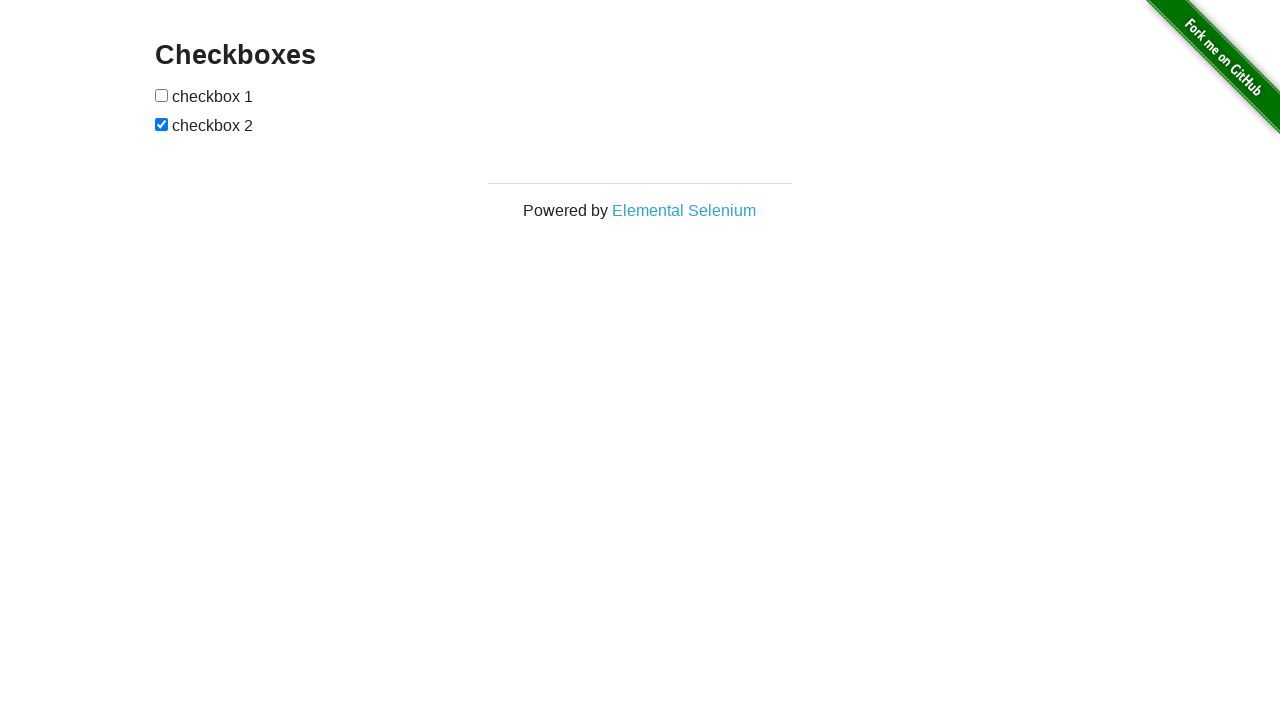

Located first checkbox element
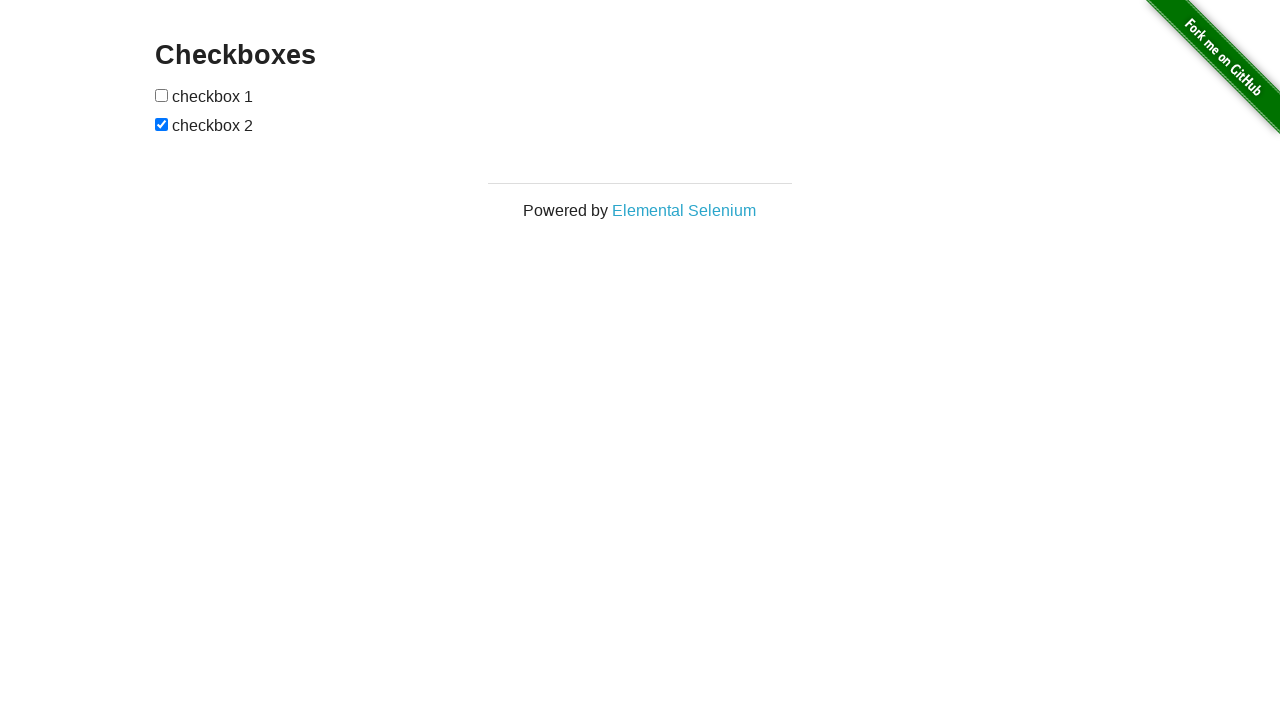

Located second checkbox element
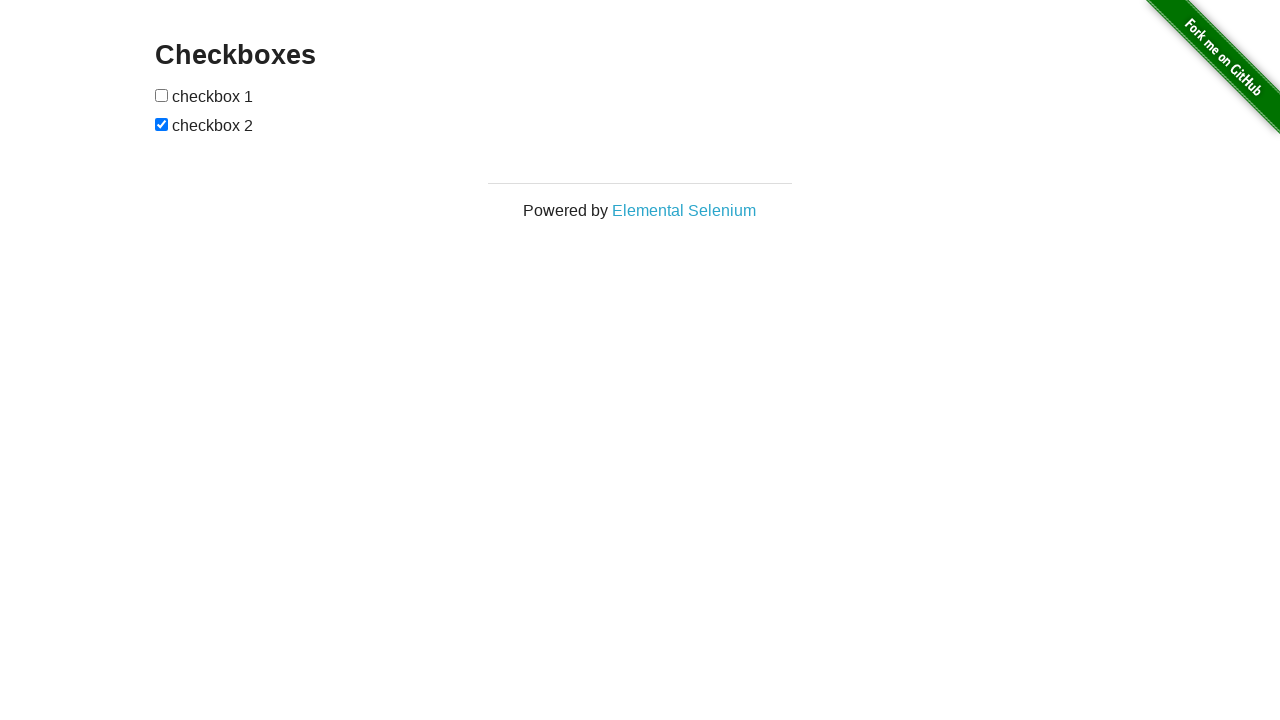

Checked first checkbox status
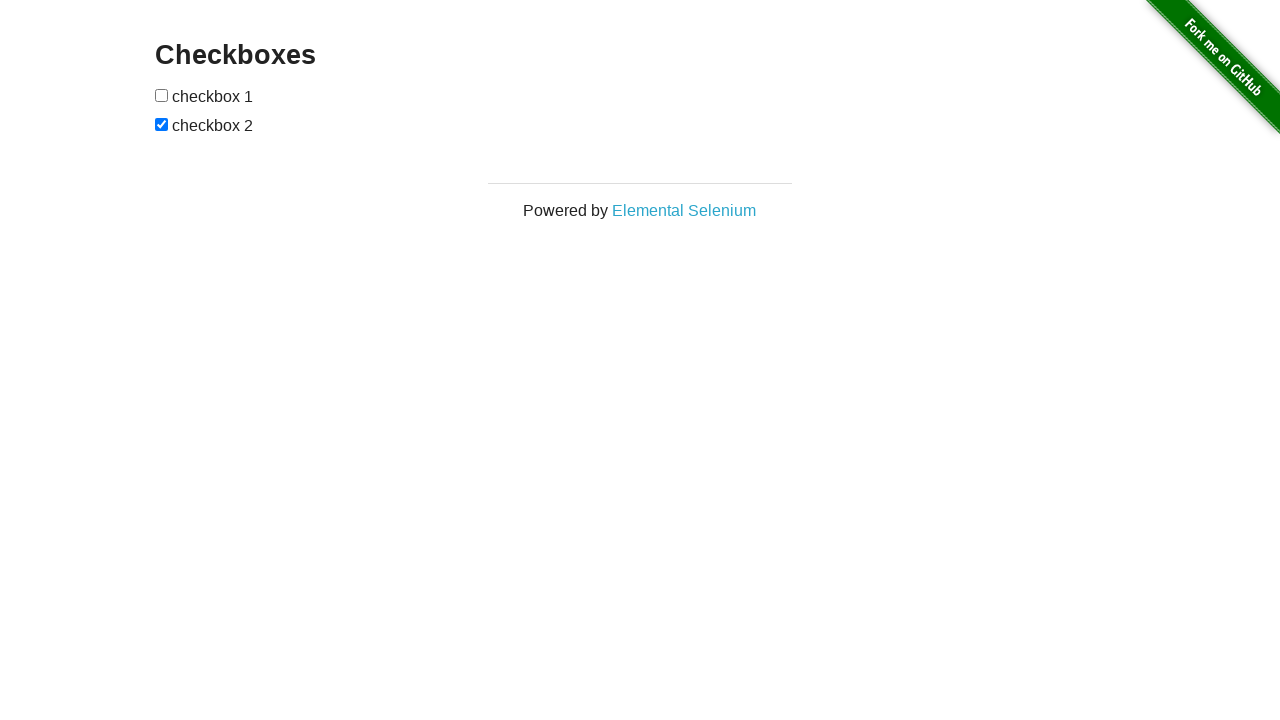

Clicked first checkbox to select it at (162, 95) on (//input)[1]
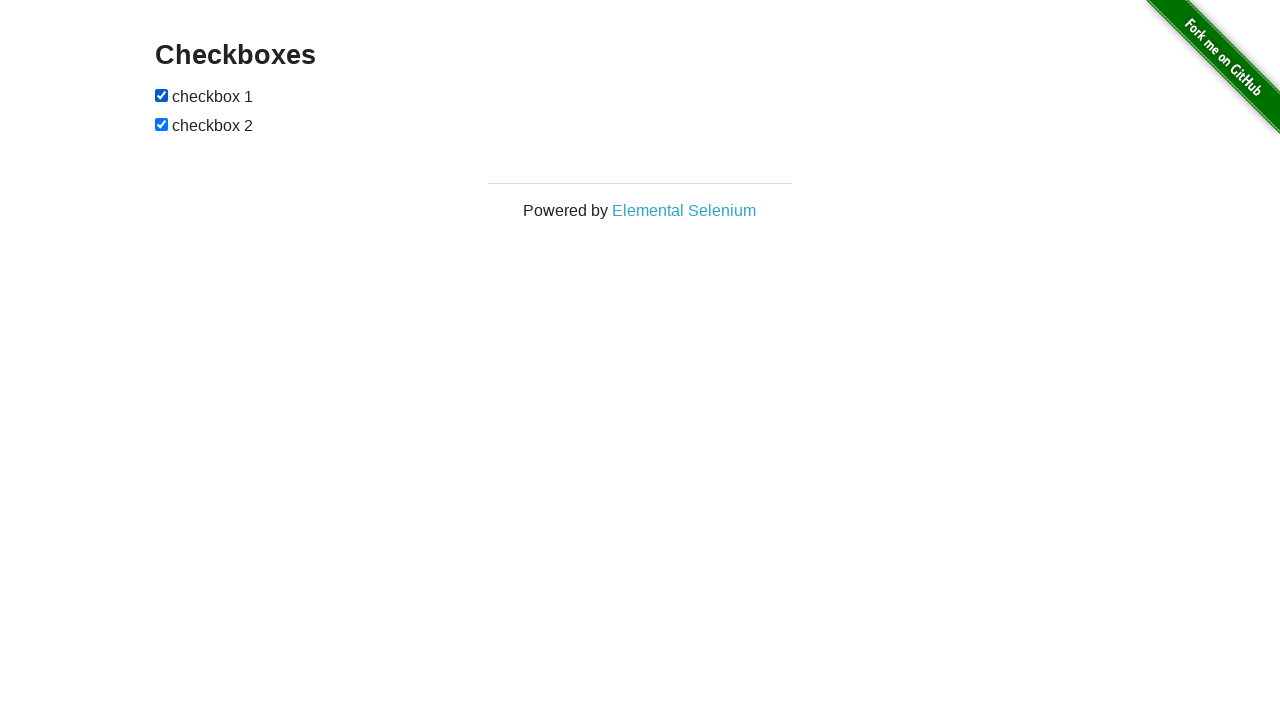

Second checkbox was already selected
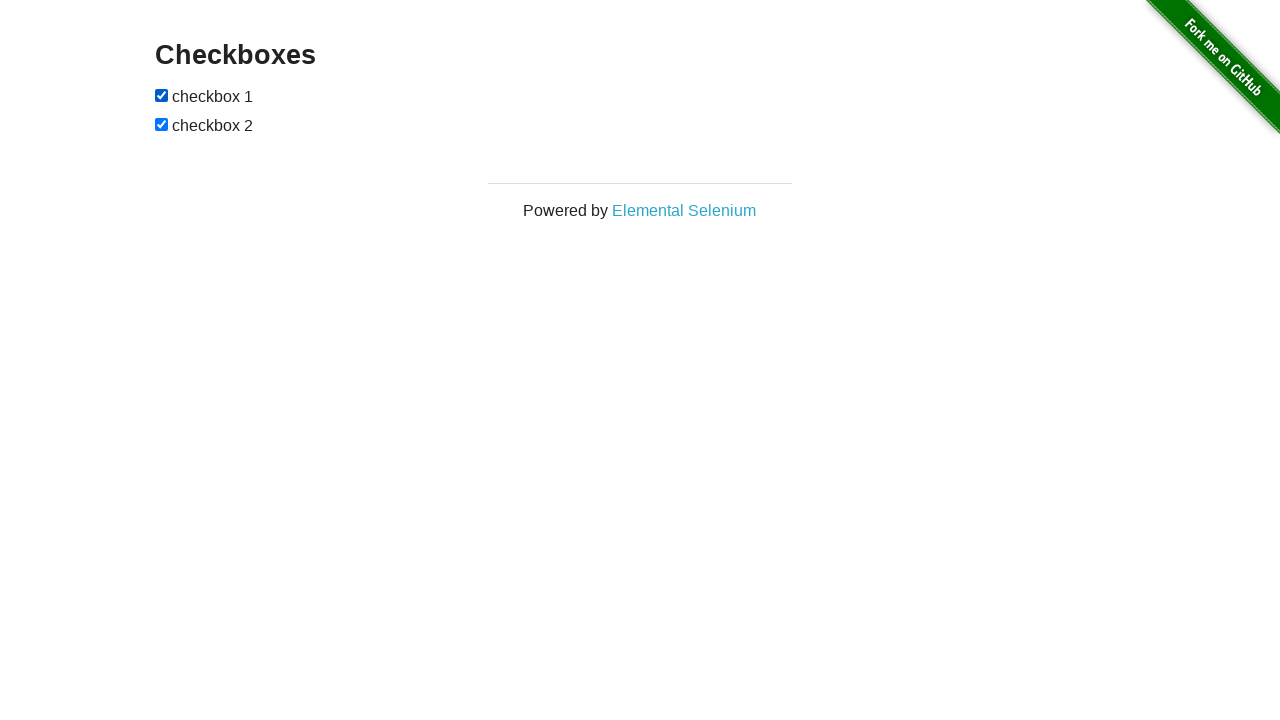

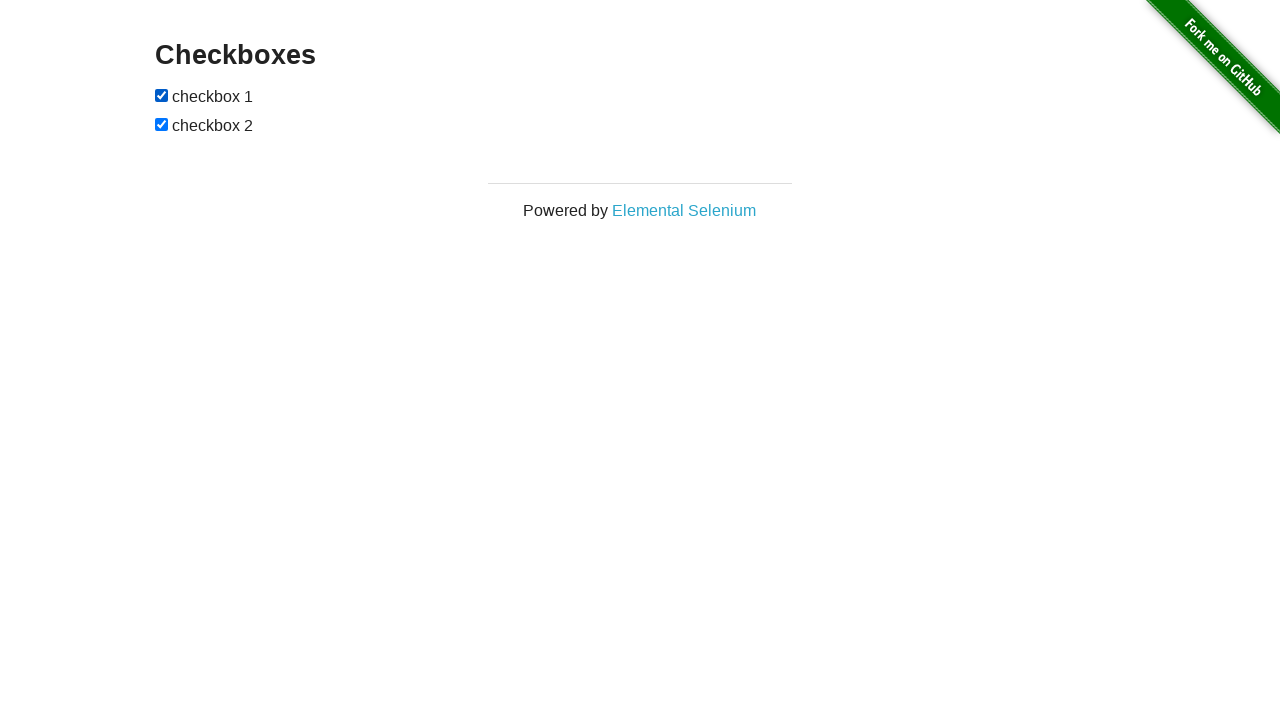